Tests accepting a JavaScript alert dialog by clicking a button that triggers an alert and accepting it

Starting URL: https://demoqa.com/alerts

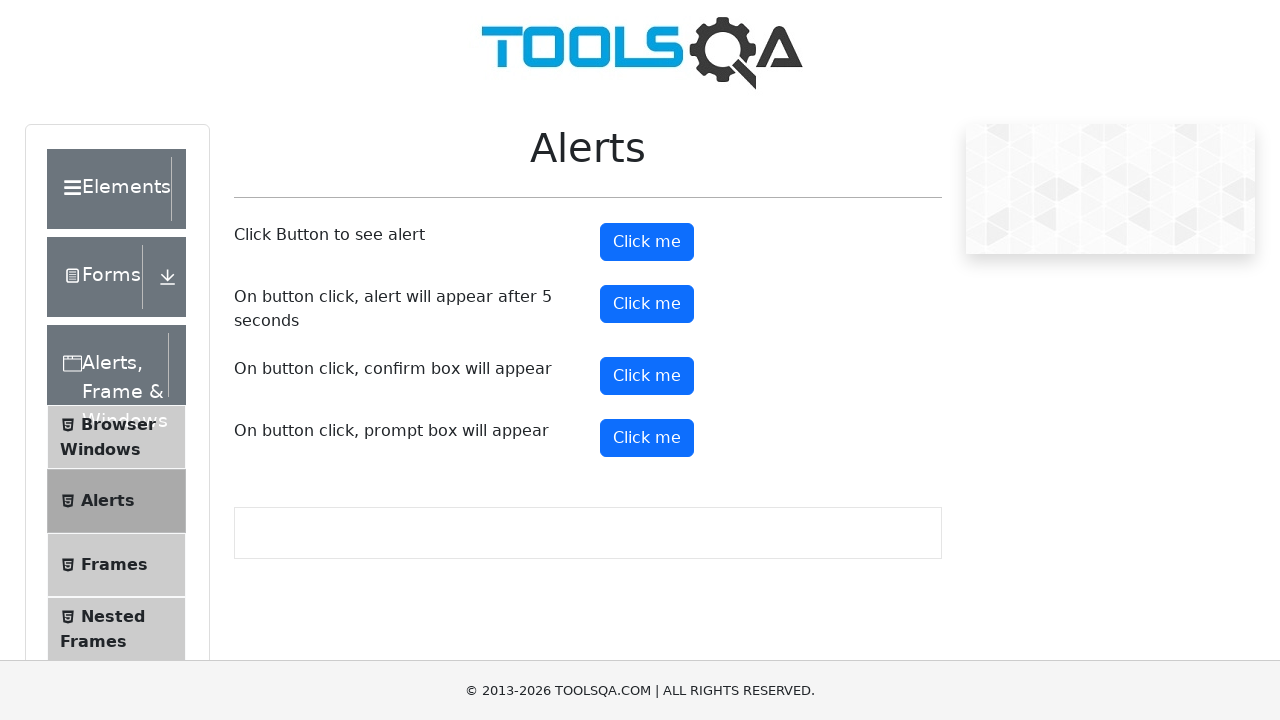

Set up dialog handler to accept all alerts
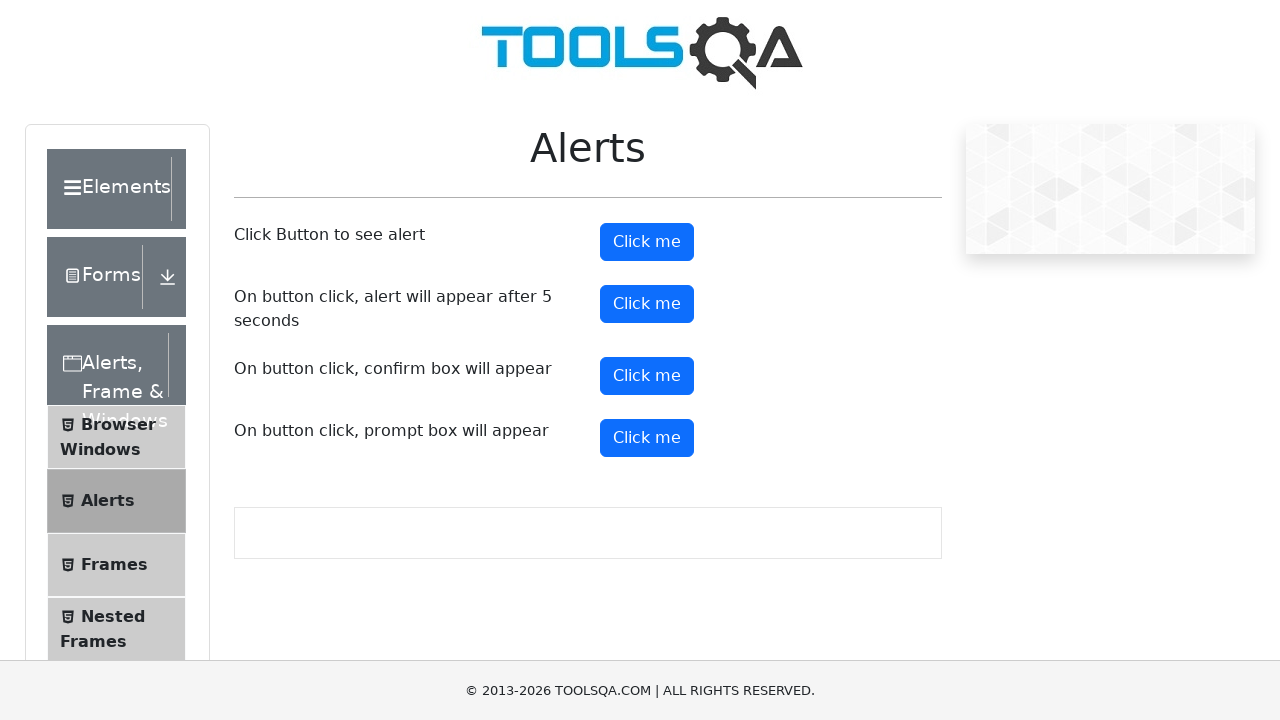

Clicked the first 'Click me' button to trigger alert at (647, 242) on button:has-text('Click me') >> nth=0
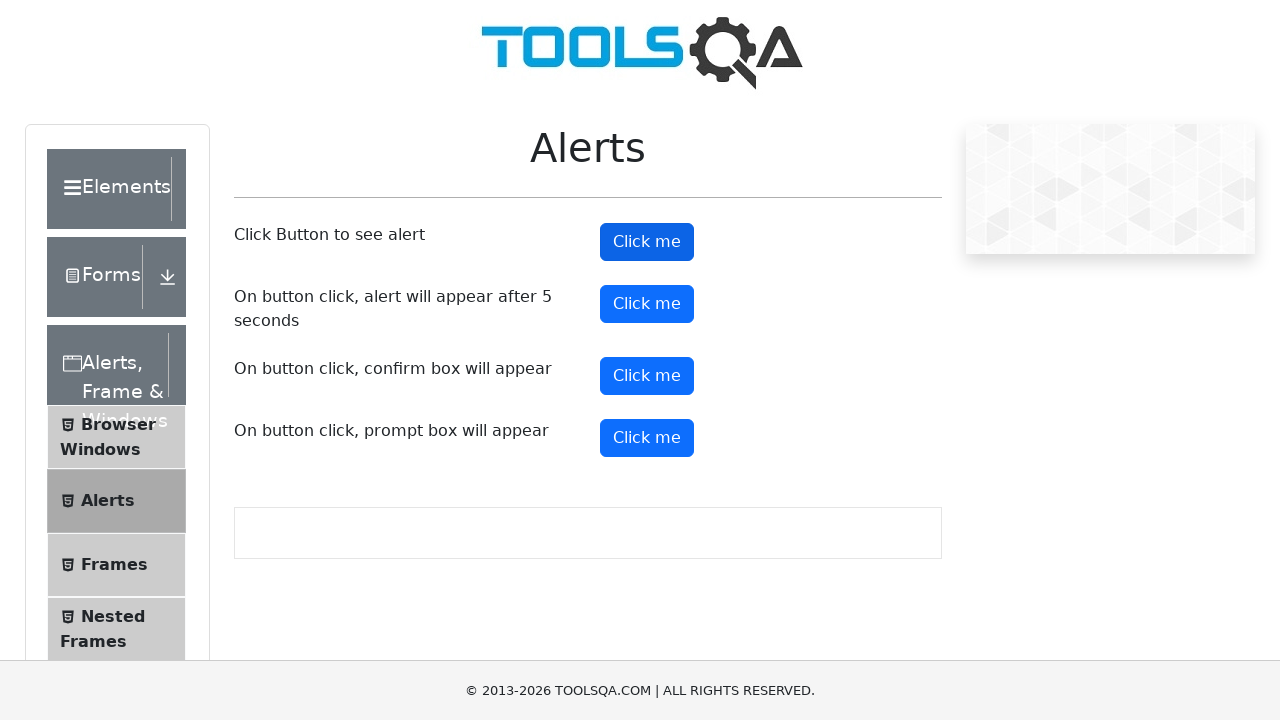

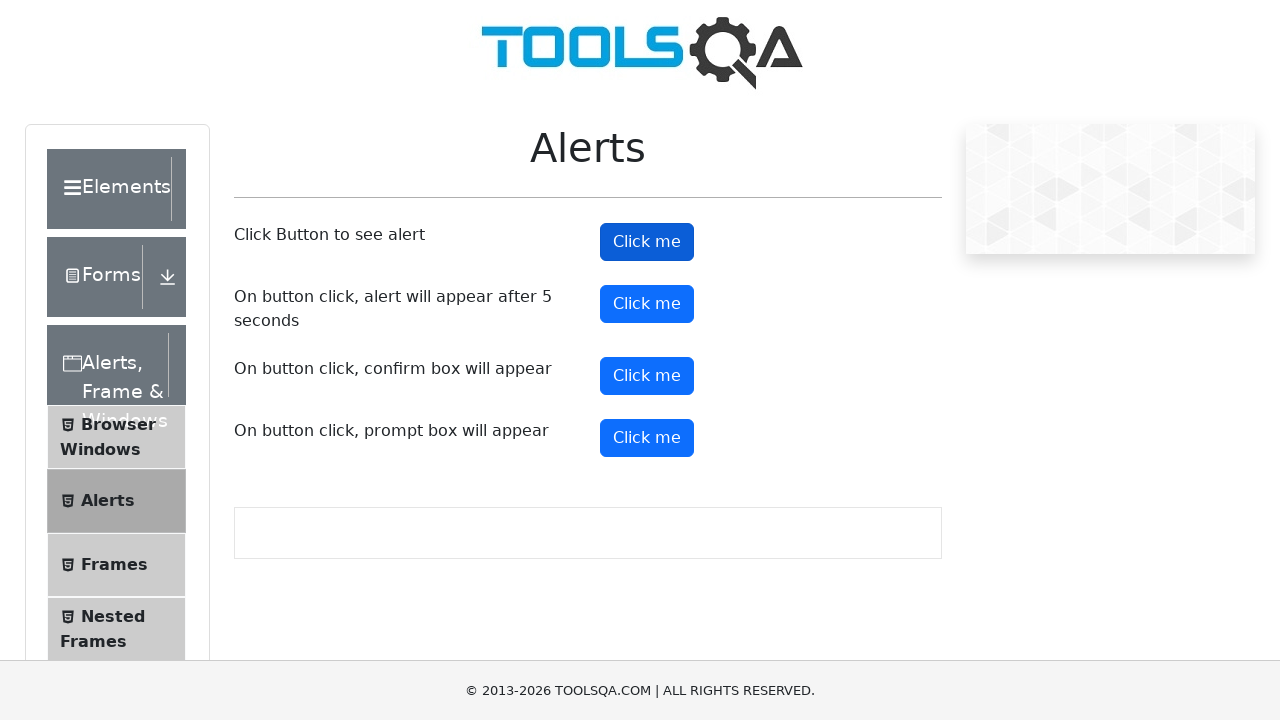